Tests various UI interactions including hiding/showing elements, handling dialogs, mouse hover actions, and interacting with elements inside an iframe

Starting URL: https://rahulshettyacademy.com/AutomationPractice/

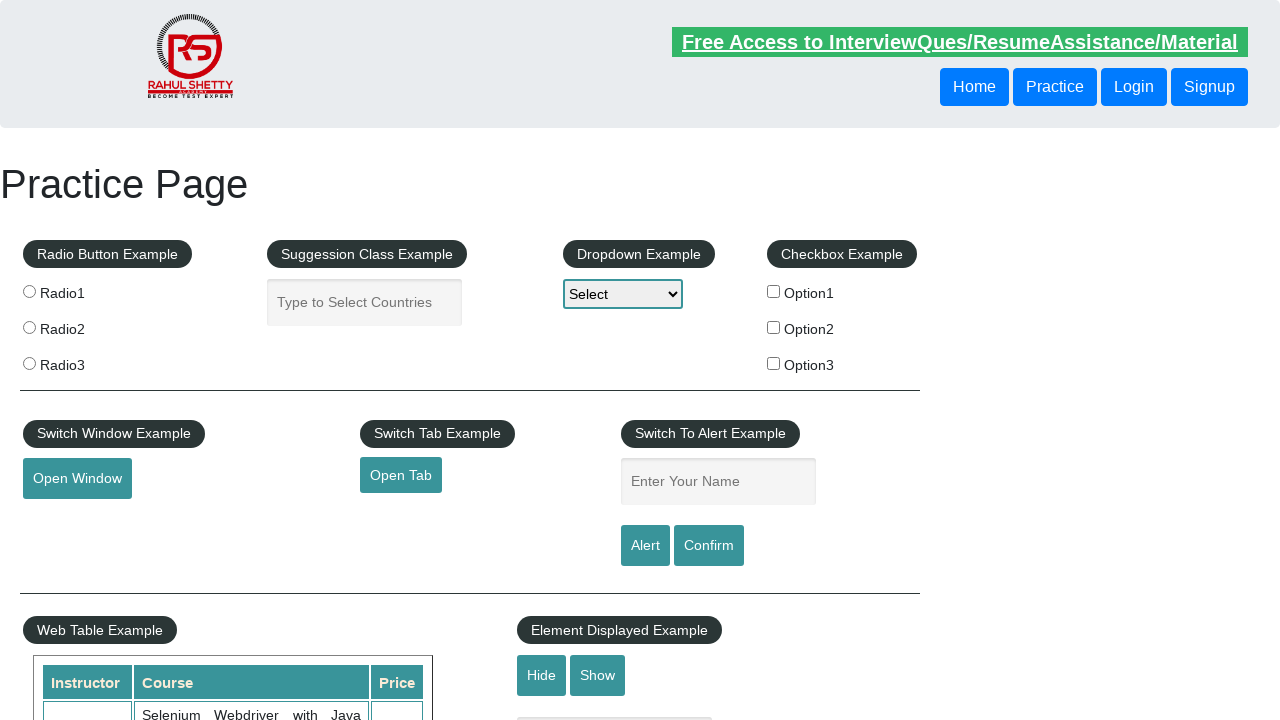

Verified text element is visible
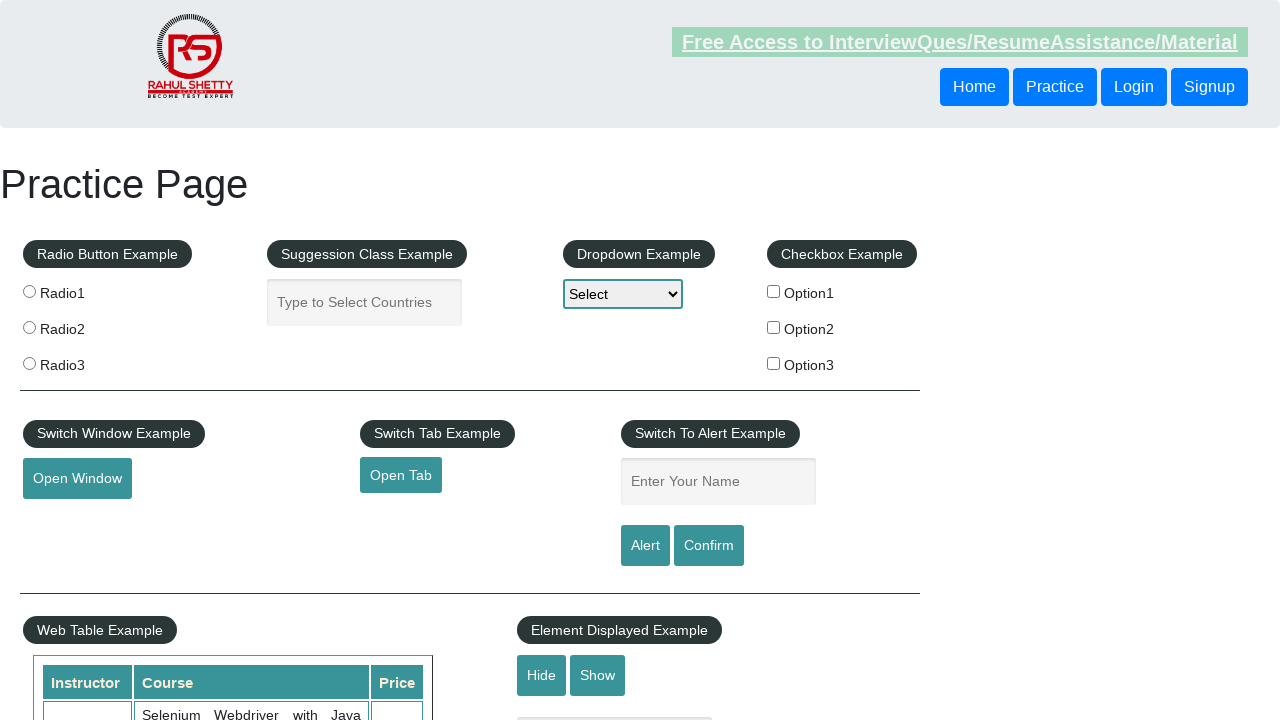

Clicked hide button to hide text element at (542, 675) on #hide-textbox
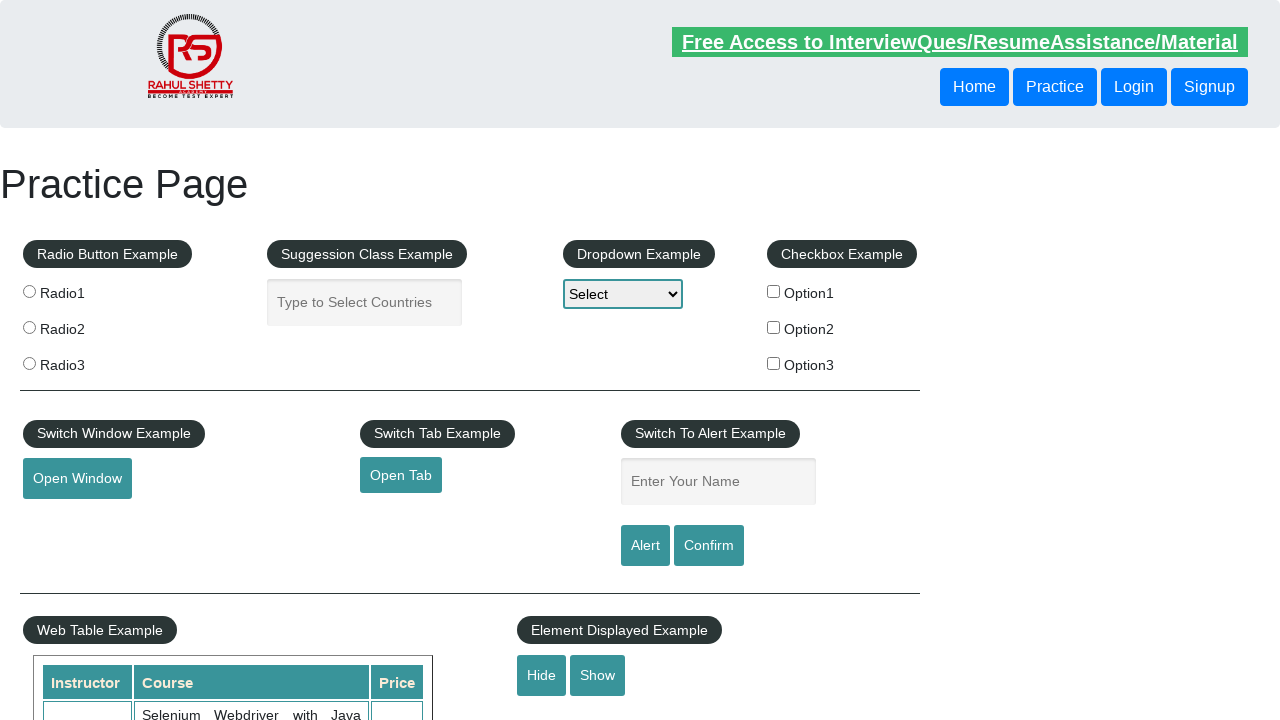

Verified text element is now hidden
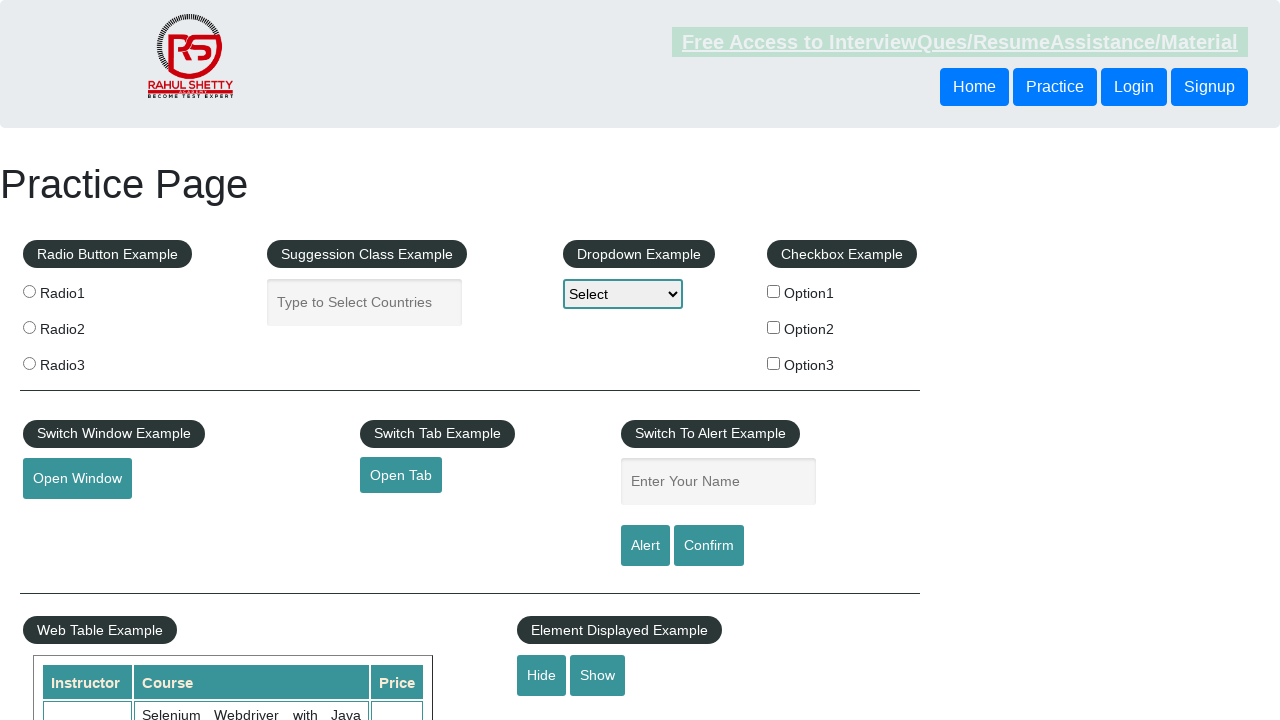

Set up dialog handler to accept dialogs
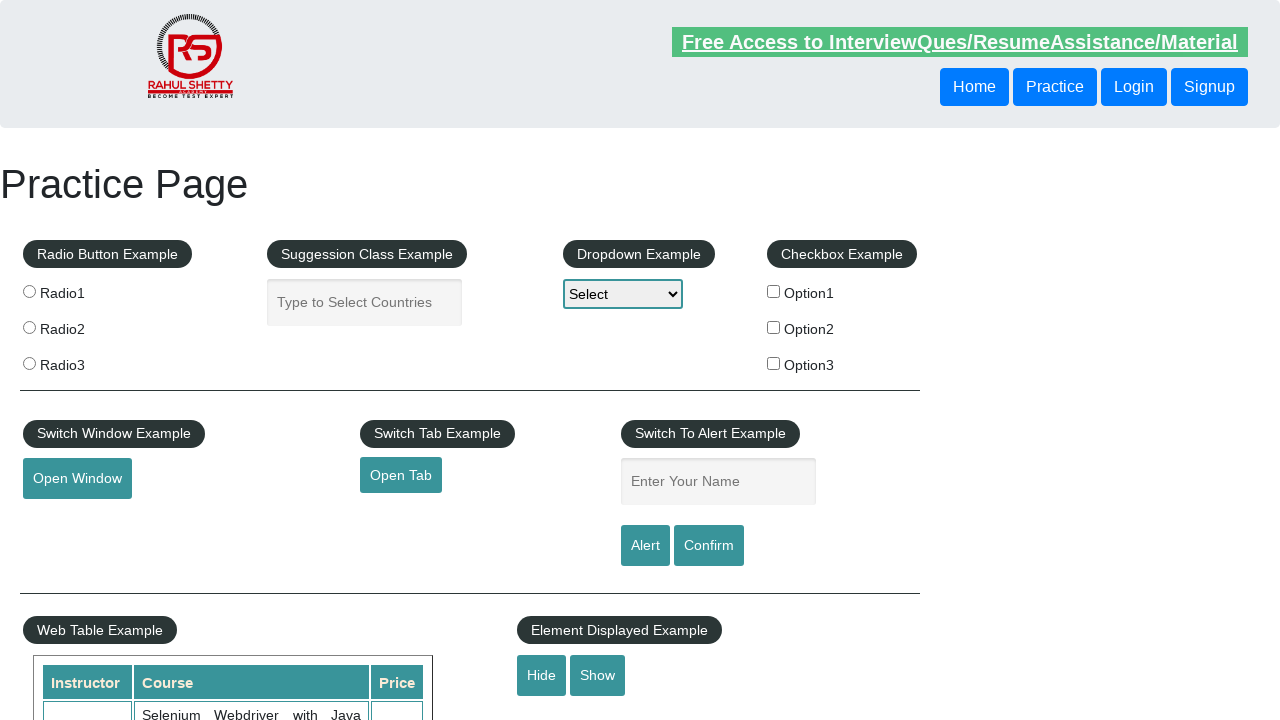

Clicked confirm button to trigger dialog at (709, 546) on #confirmbtn
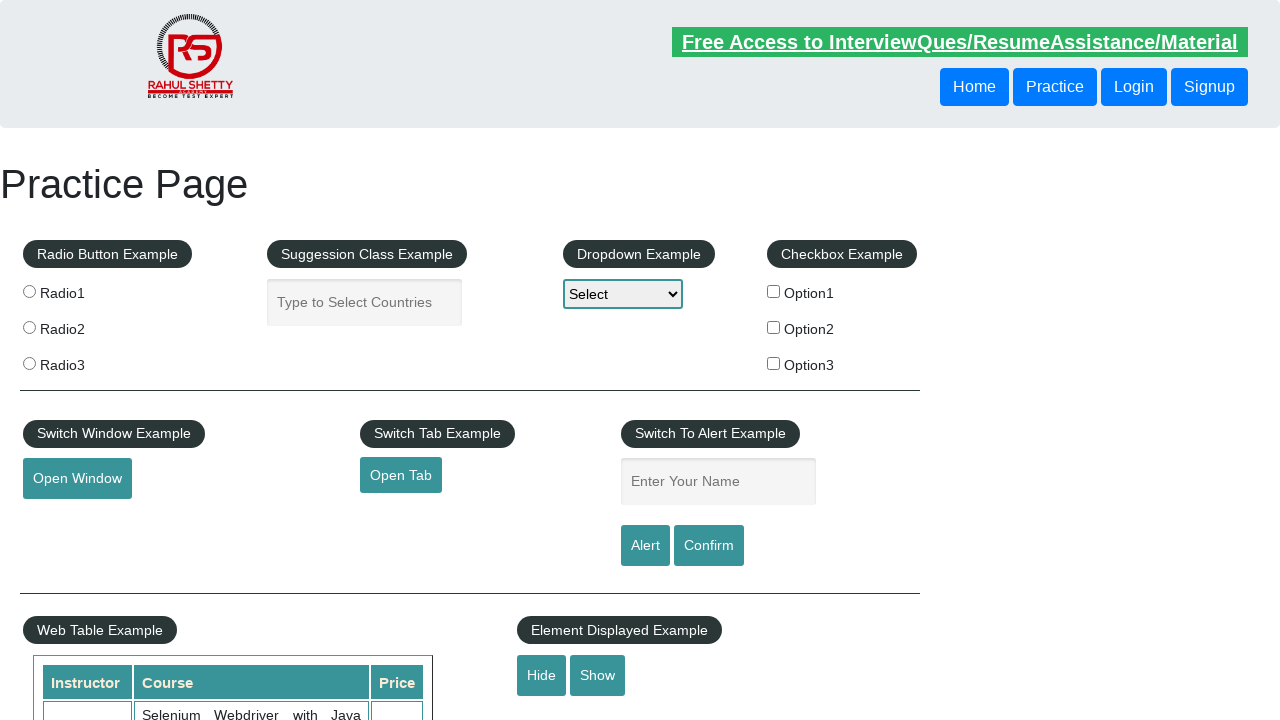

Hovered over mouse hover element at (83, 361) on #mousehover
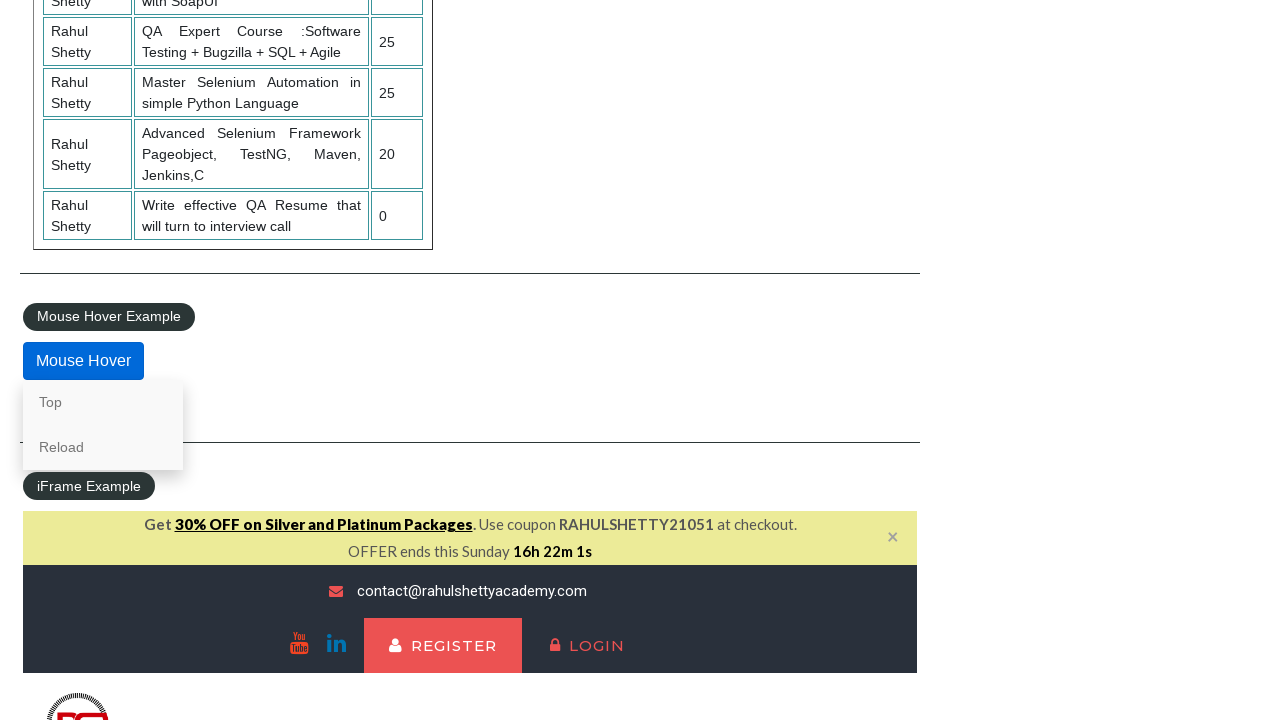

Clicked 'Top' link that appeared on hover at (103, 402) on internal:text="Top"i
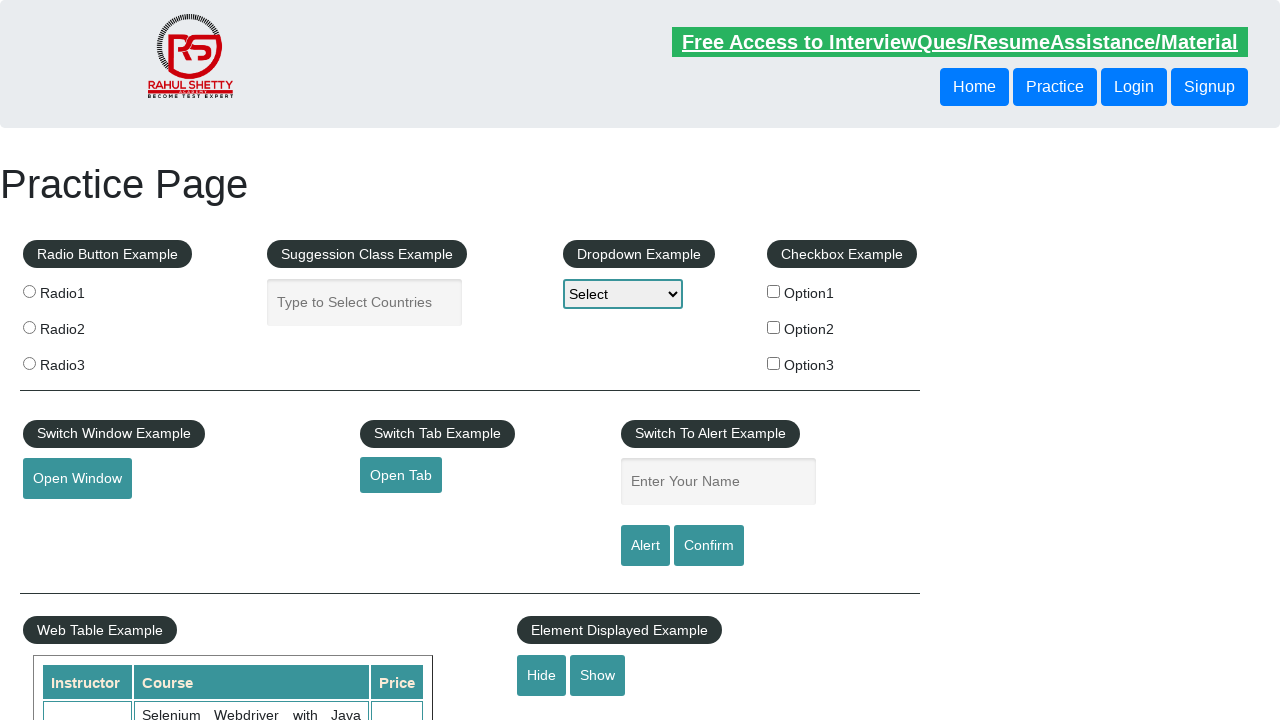

Clicked lifetime access link in iframe at (307, 360) on #courses-iframe >> internal:control=enter-frame >> li a[href*='lifetime-access']
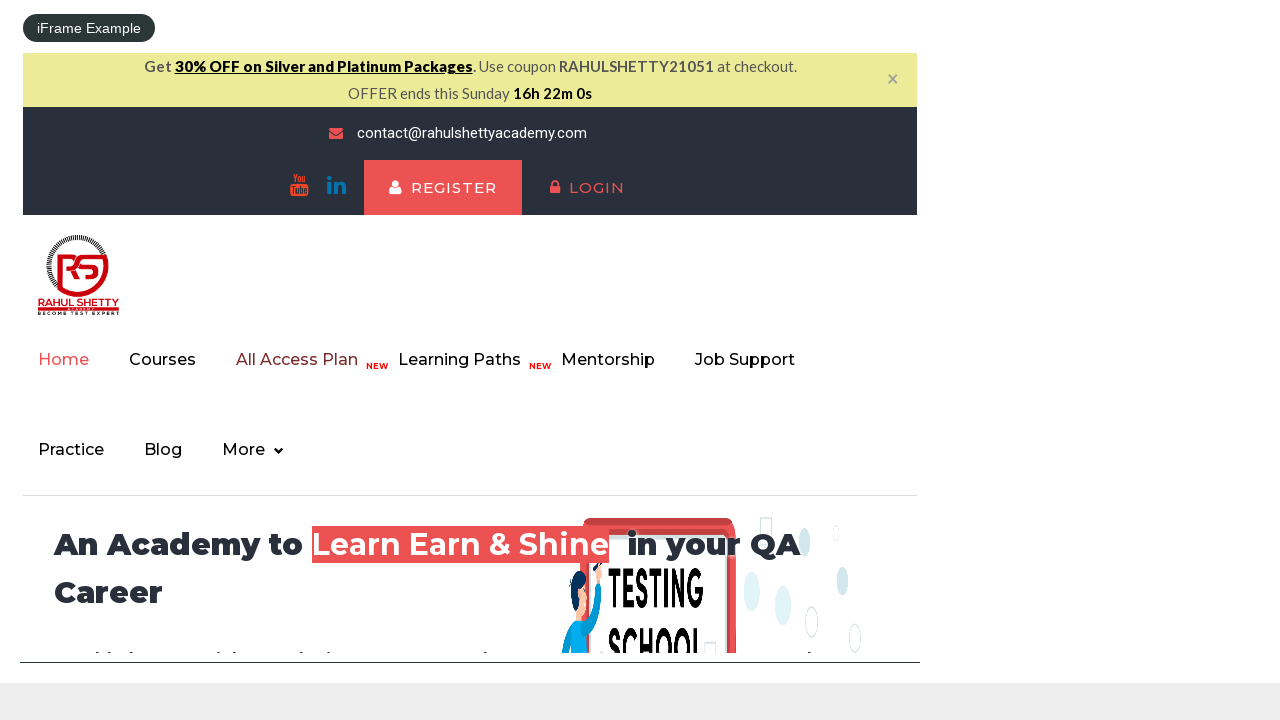

Verified text element in iframe is present
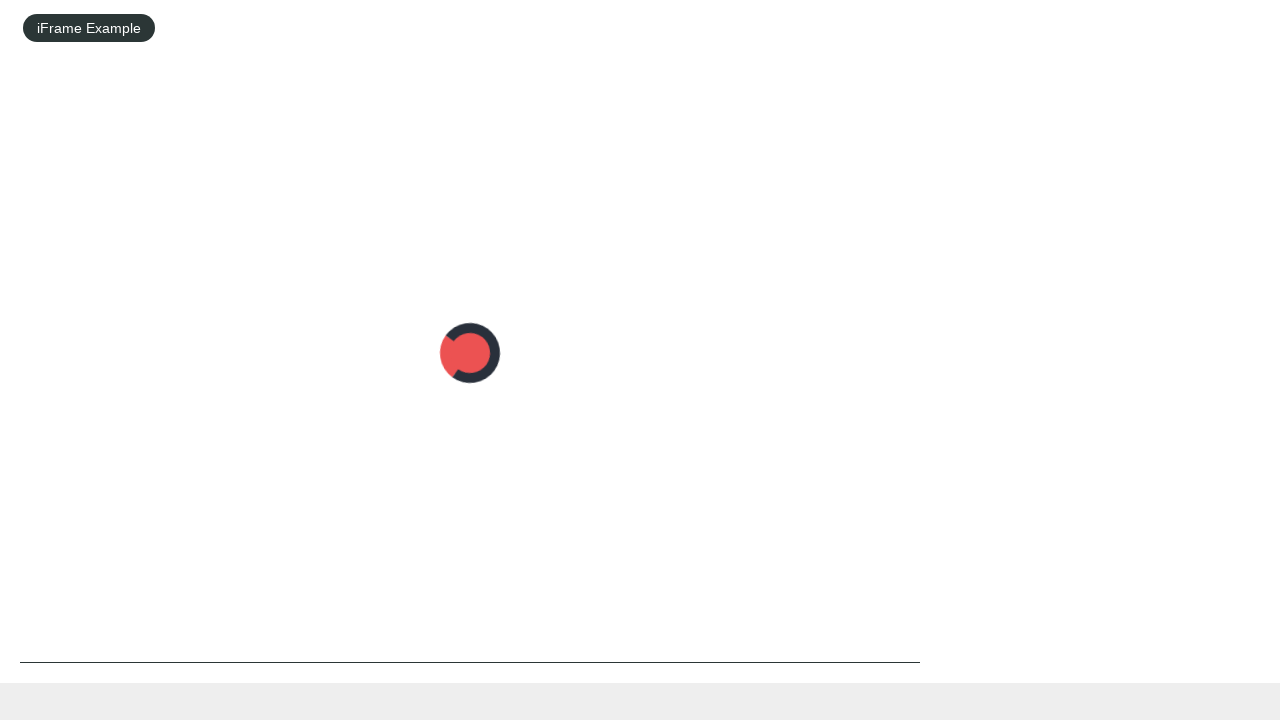

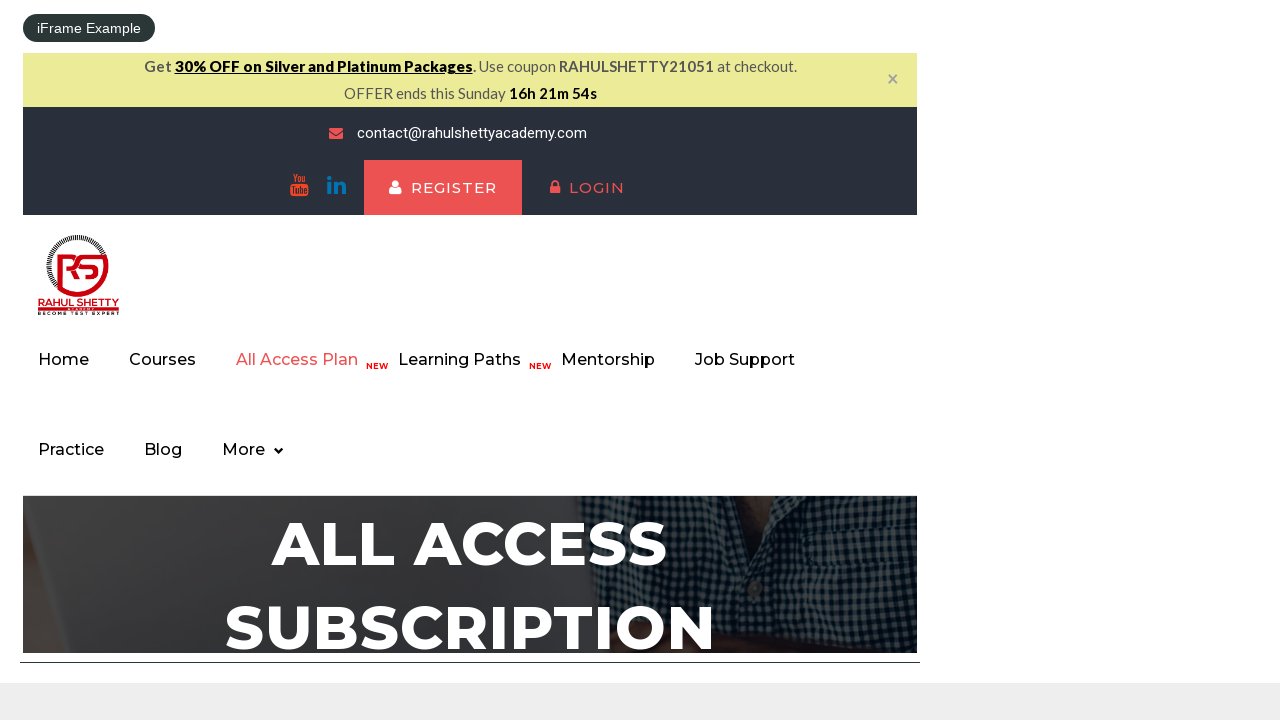